Performs a YouTube search by entering a query in the search box and submitting it

Starting URL: https://www.youtube.com/

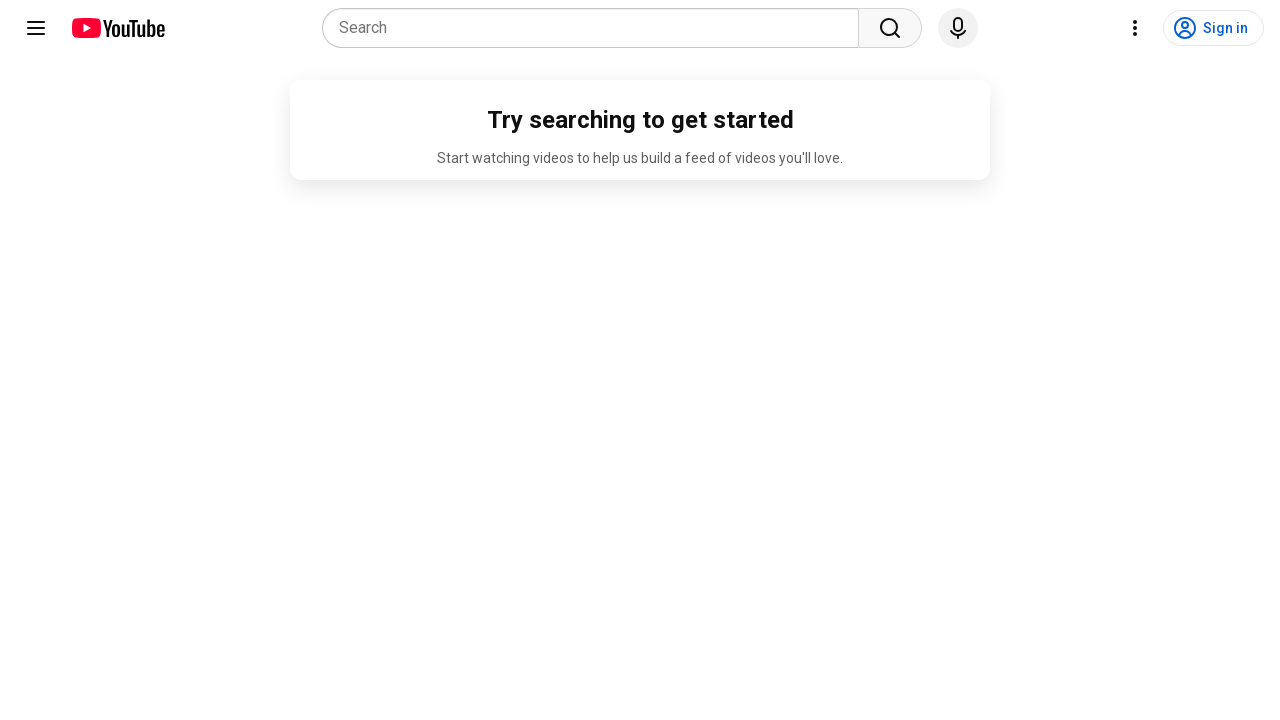

Entered 'test video search' in YouTube search box on input[name='search_query']
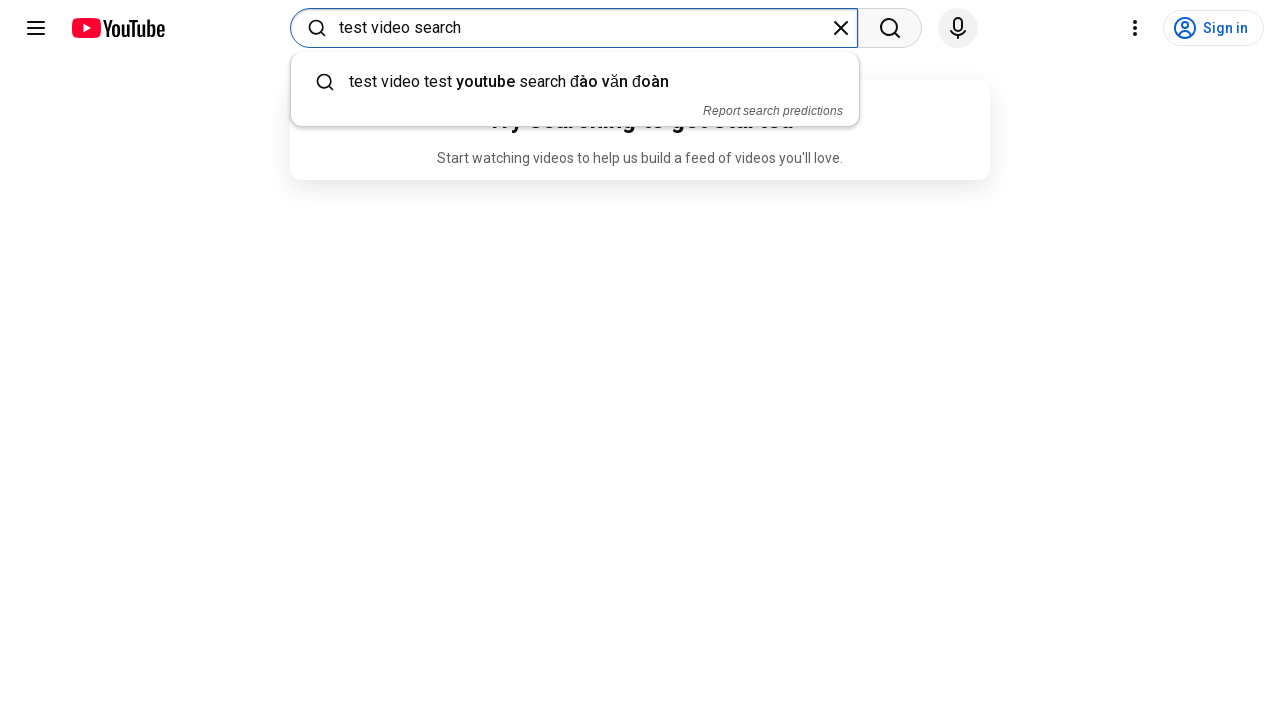

Pressed Enter to submit YouTube search query on input[name='search_query']
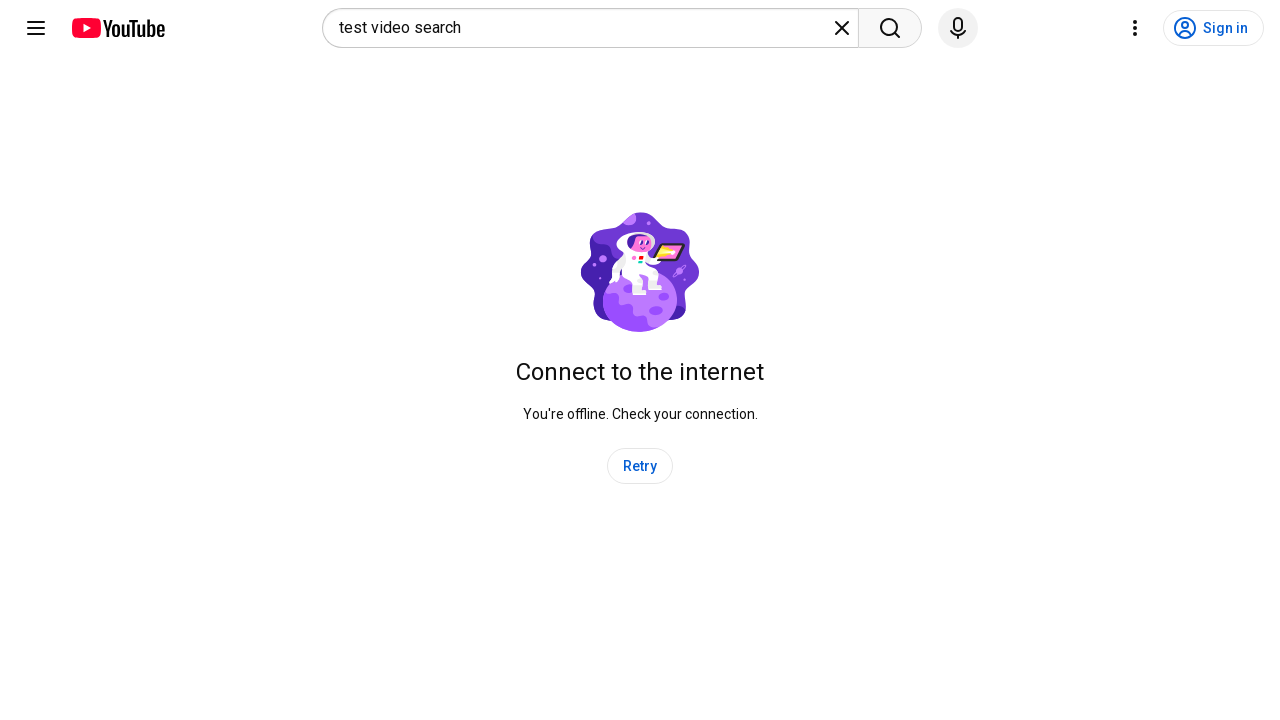

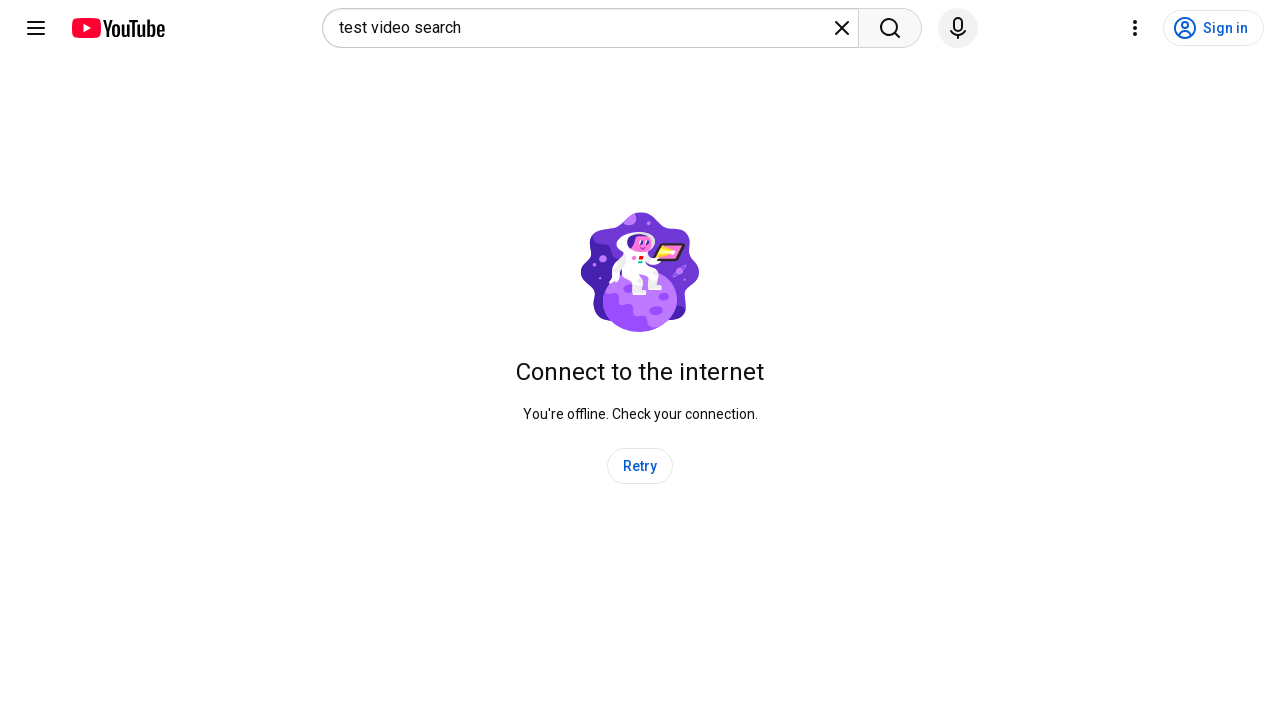